Tests editing a todo item by double-clicking it, changing the text, and pressing Enter

Starting URL: https://demo.playwright.dev/todomvc

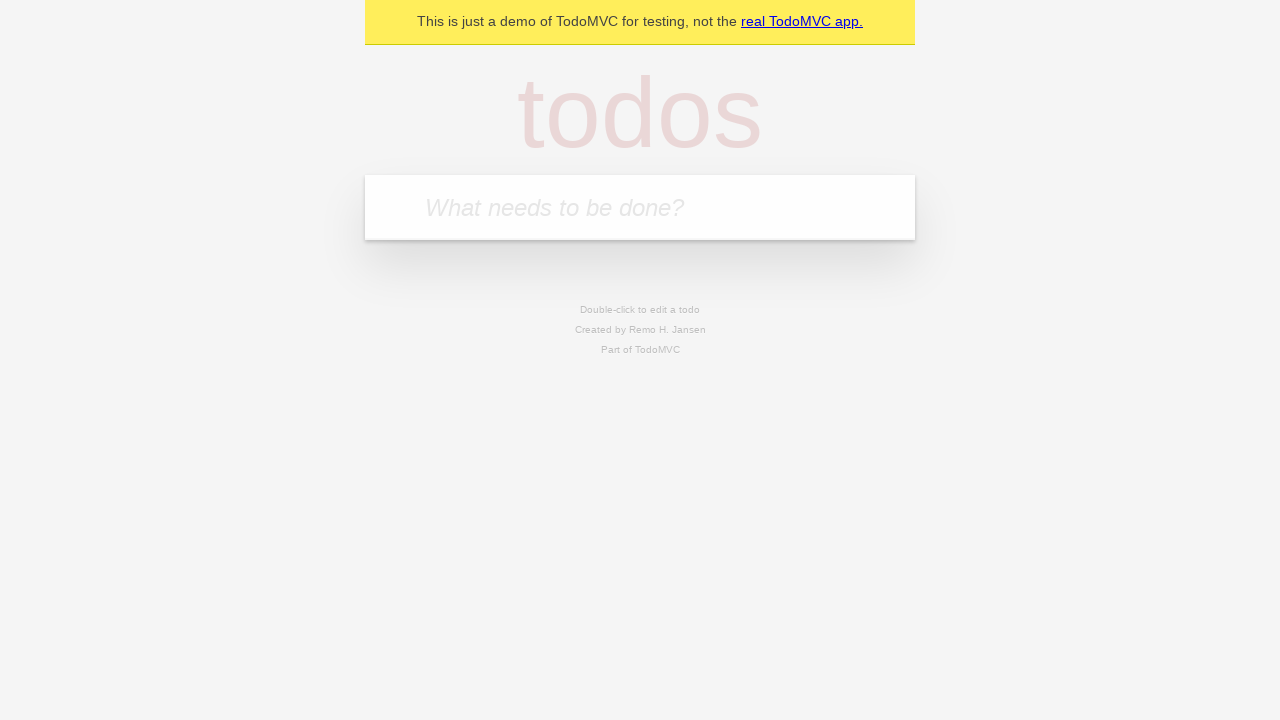

Filled todo input field with 'buy some cheese' on internal:attr=[placeholder="What needs to be done?"i]
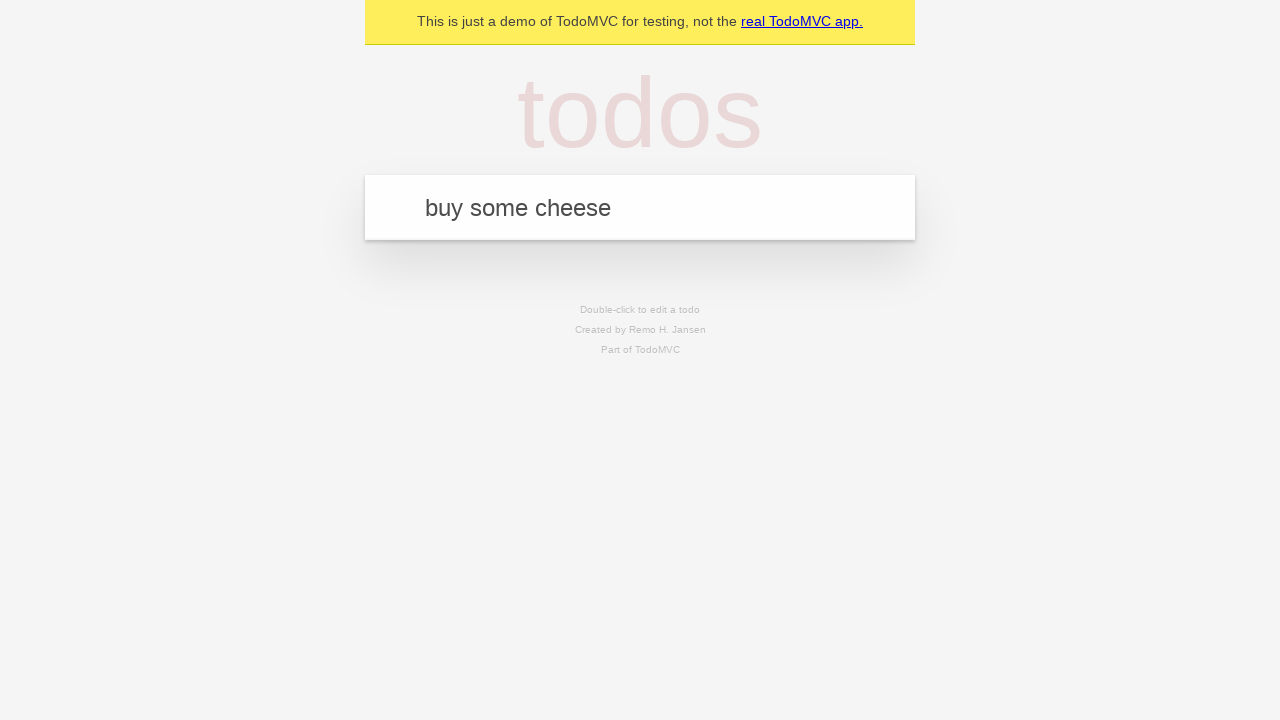

Pressed Enter to create todo 'buy some cheese' on internal:attr=[placeholder="What needs to be done?"i]
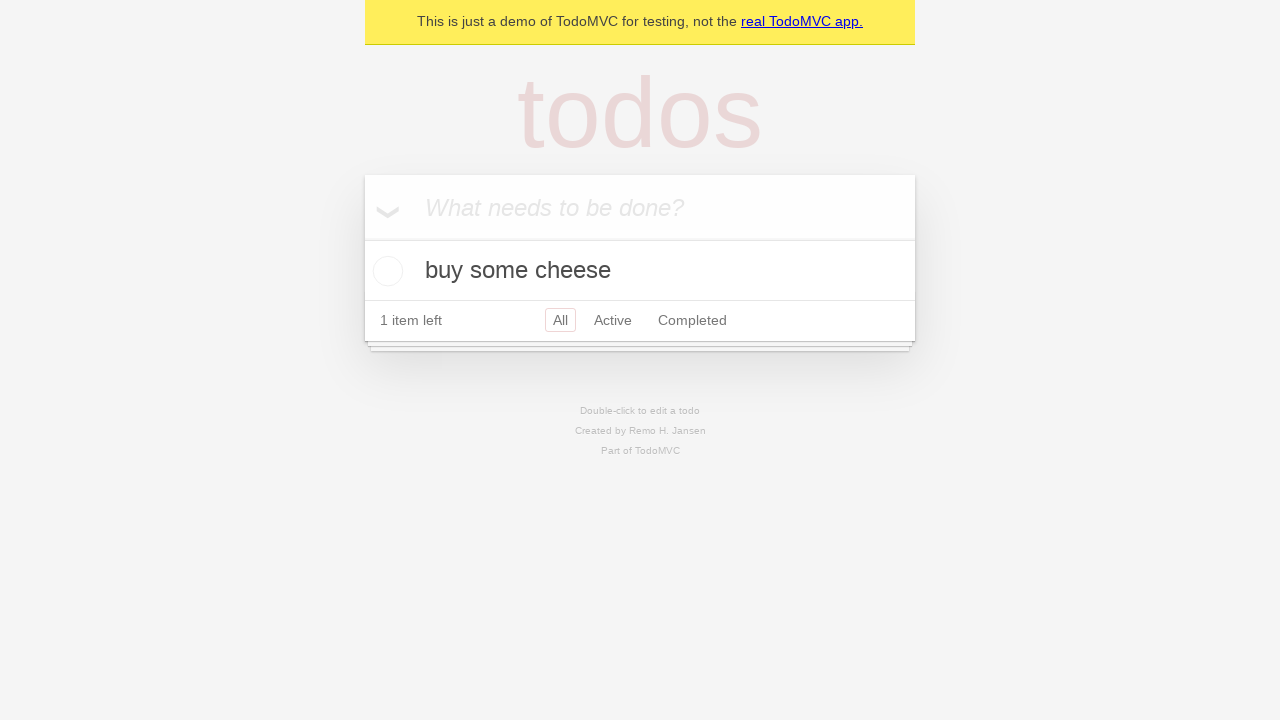

Filled todo input field with 'feed the cat' on internal:attr=[placeholder="What needs to be done?"i]
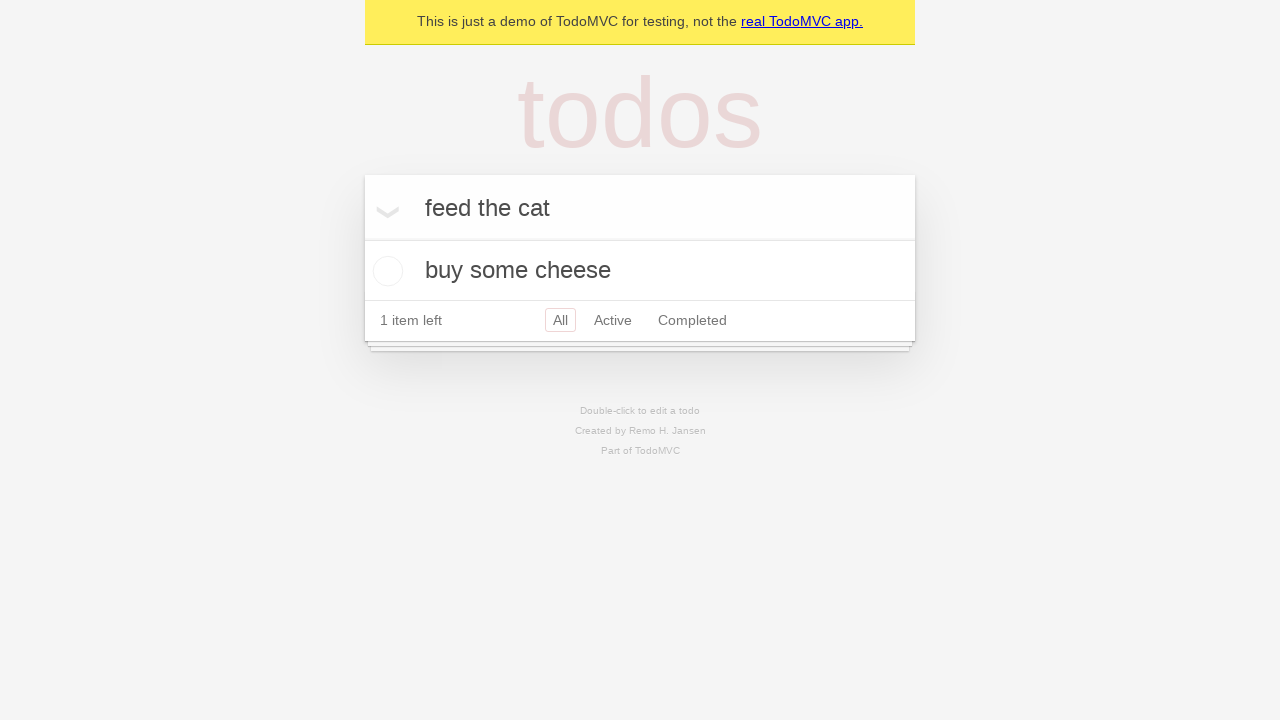

Pressed Enter to create todo 'feed the cat' on internal:attr=[placeholder="What needs to be done?"i]
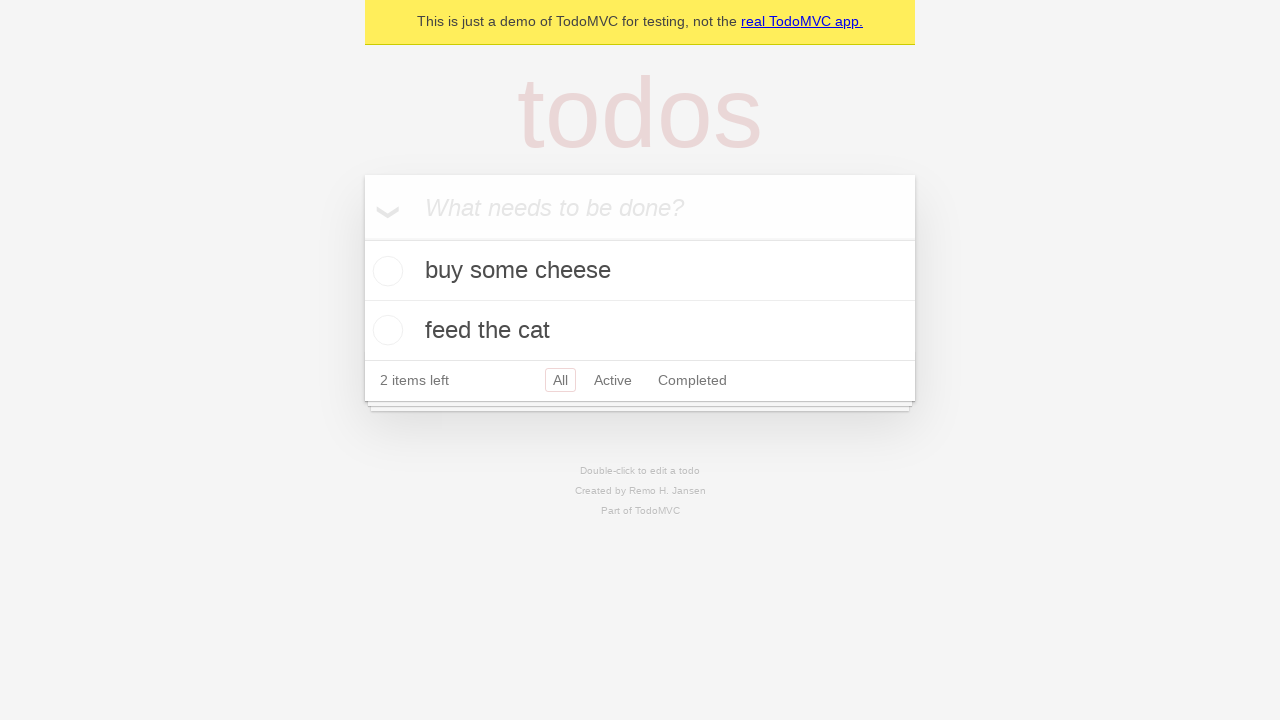

Filled todo input field with 'book a doctors appointment' on internal:attr=[placeholder="What needs to be done?"i]
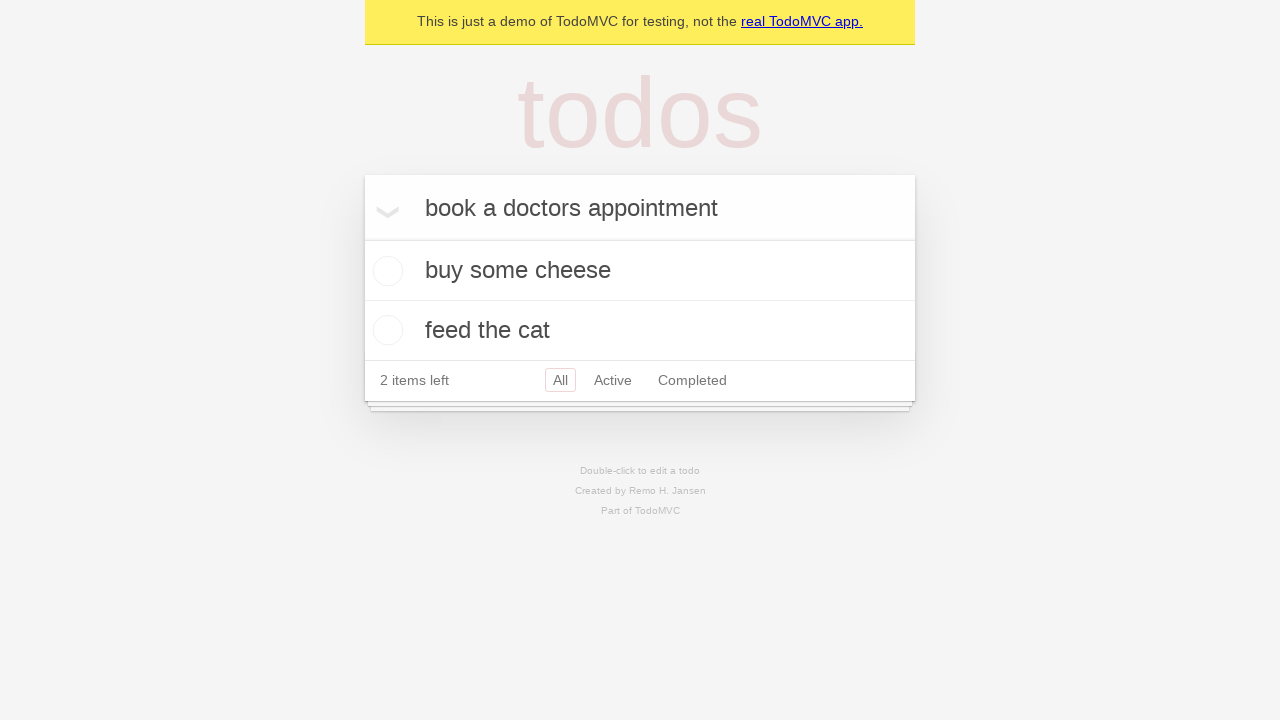

Pressed Enter to create todo 'book a doctors appointment' on internal:attr=[placeholder="What needs to be done?"i]
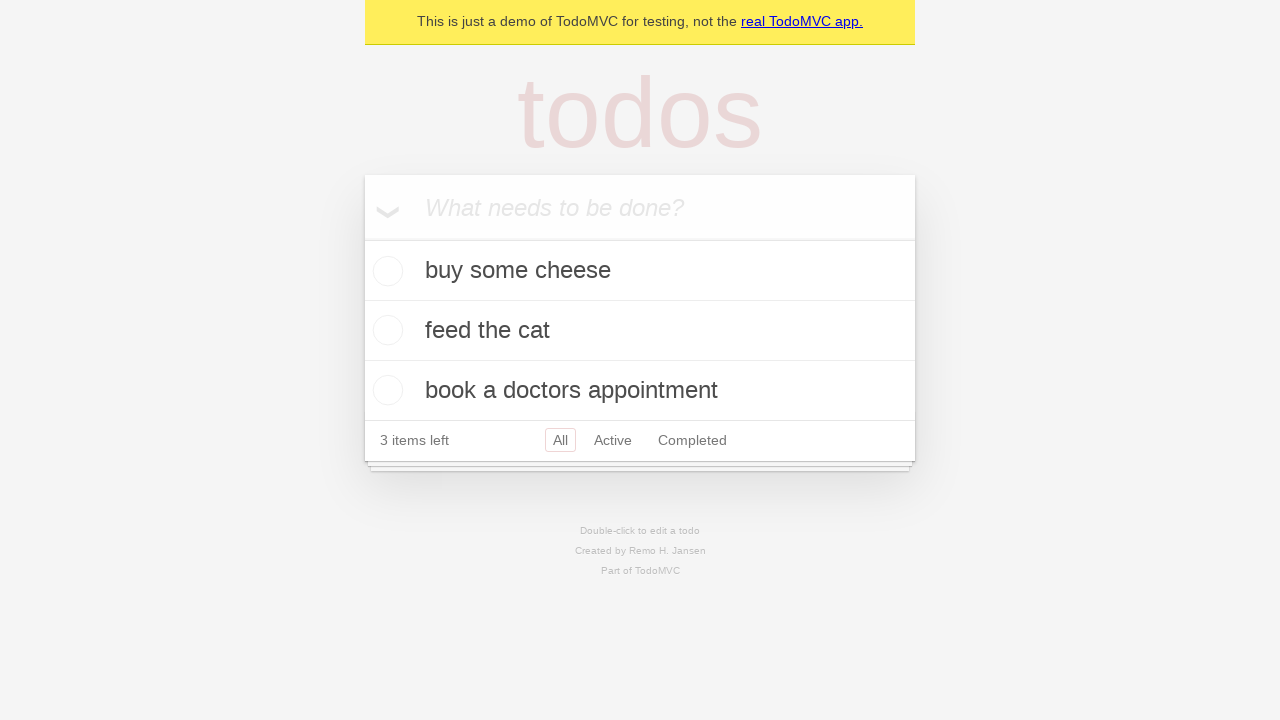

Double-clicked second todo item to enter edit mode at (640, 331) on internal:testid=[data-testid="todo-item"s] >> nth=1
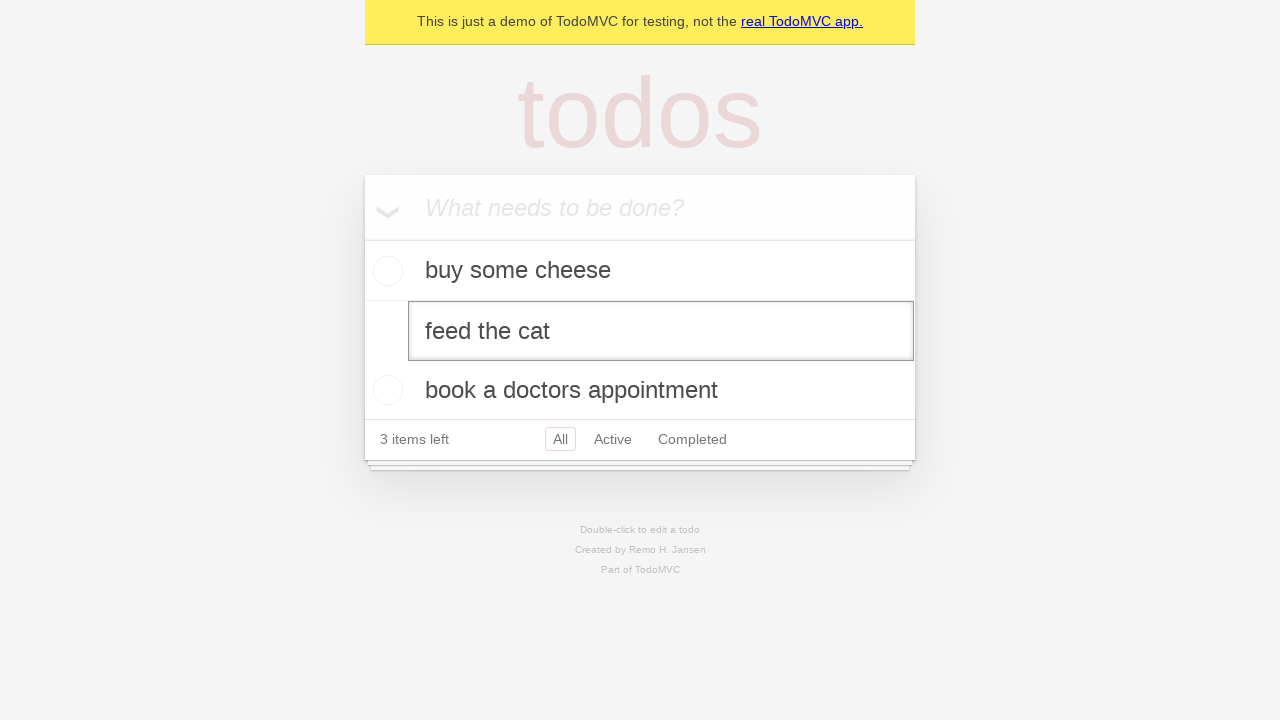

Changed todo text to 'buy some sausages' on internal:testid=[data-testid="todo-item"s] >> nth=1 >> internal:role=textbox[nam
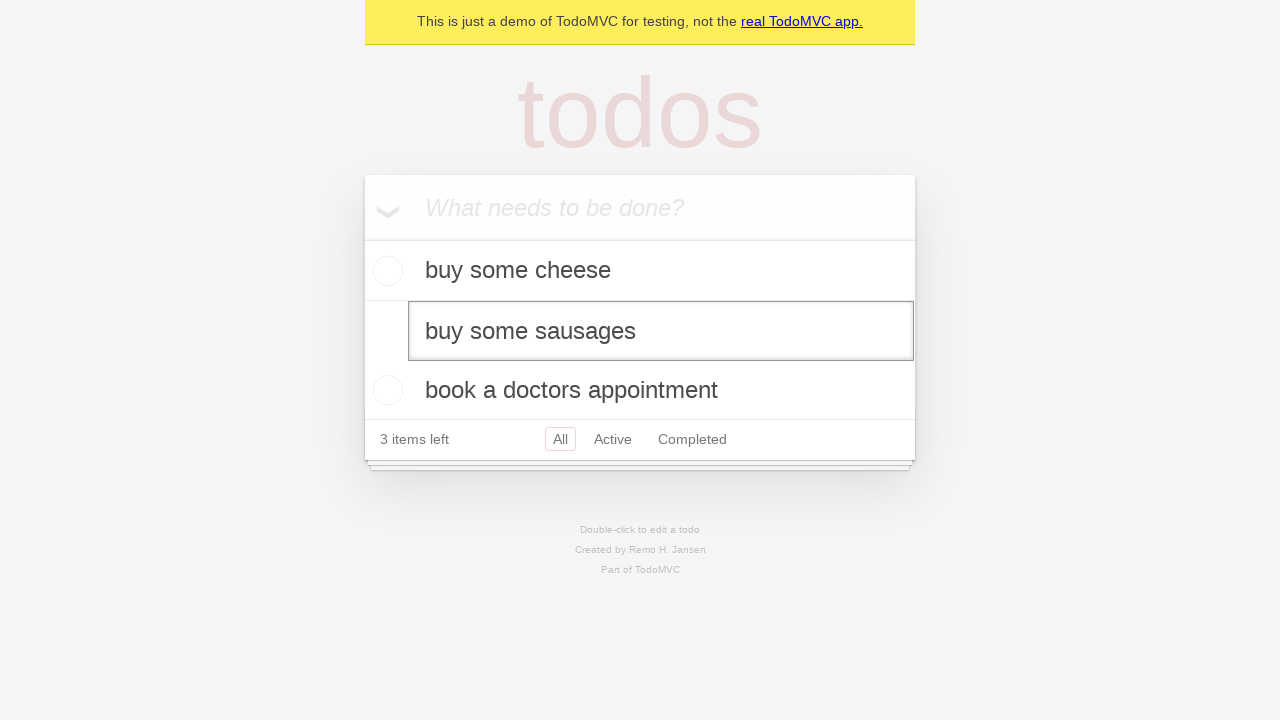

Pressed Enter to save the edited todo item on internal:testid=[data-testid="todo-item"s] >> nth=1 >> internal:role=textbox[nam
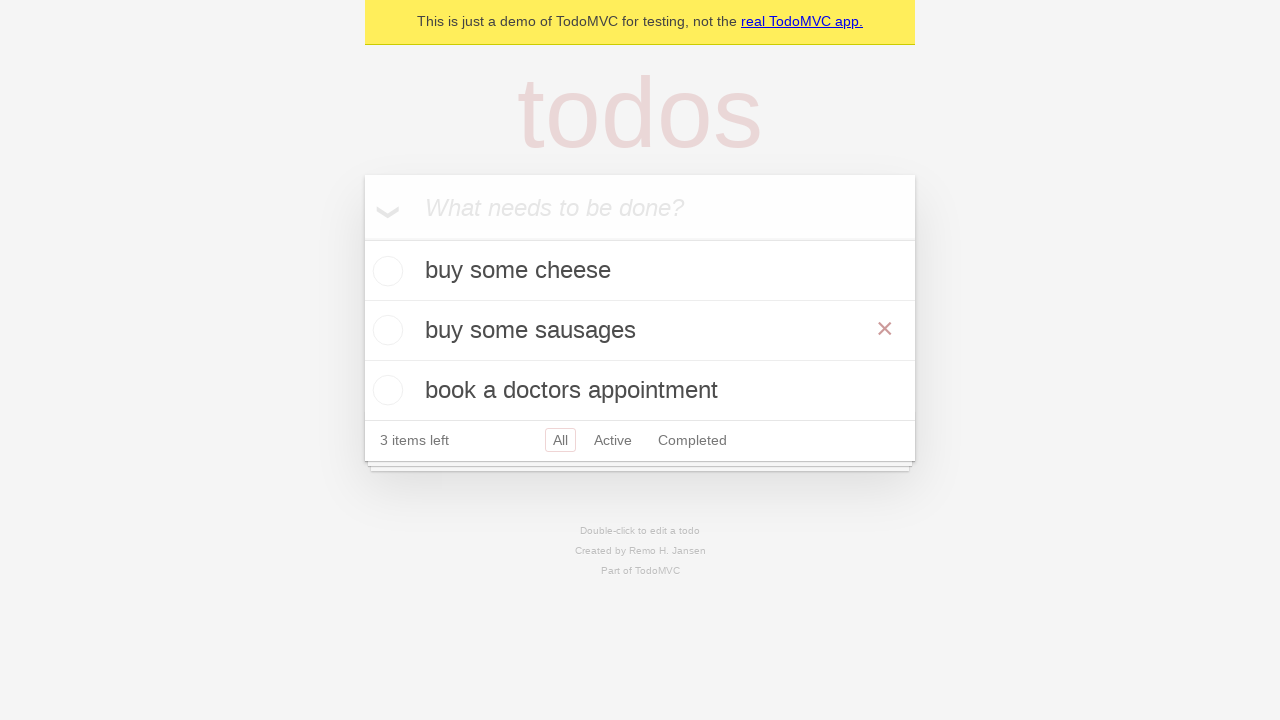

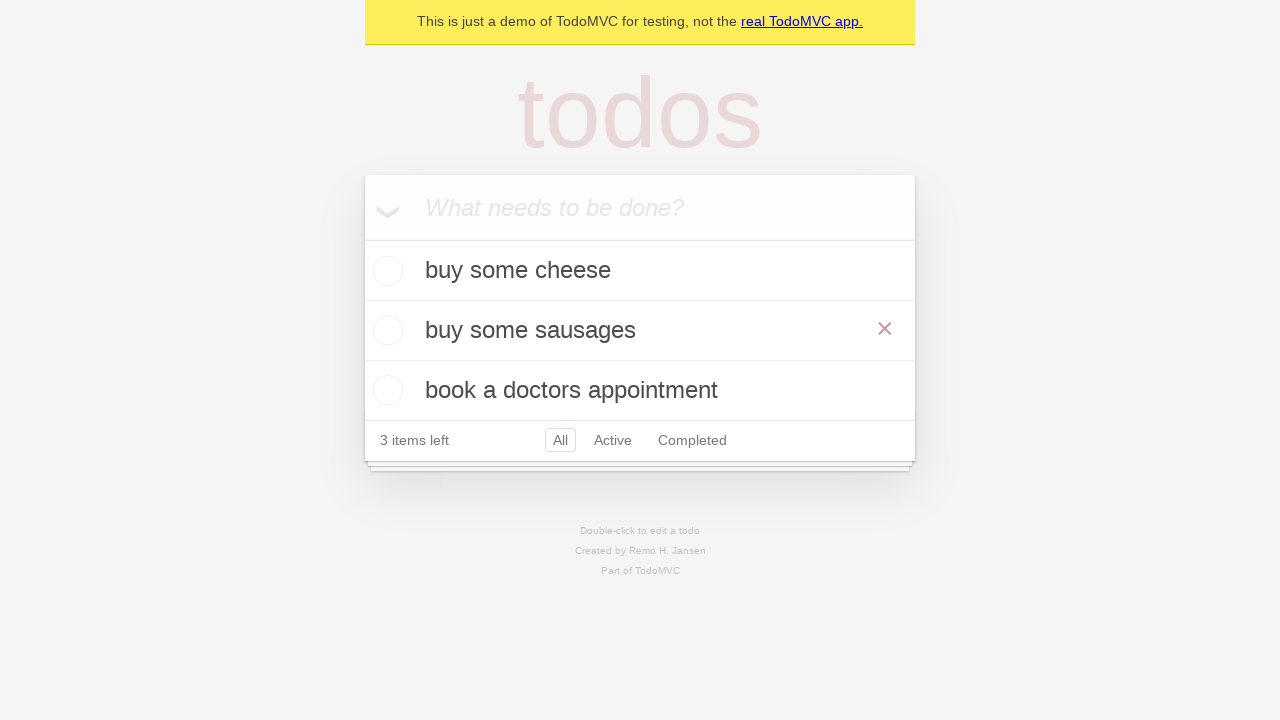